Tests a registration form by filling in required fields (name, surname, email) in the first block and submitting the form, then verifies successful registration by checking for a congratulations message.

Starting URL: https://suninjuly.github.io/registration1.html

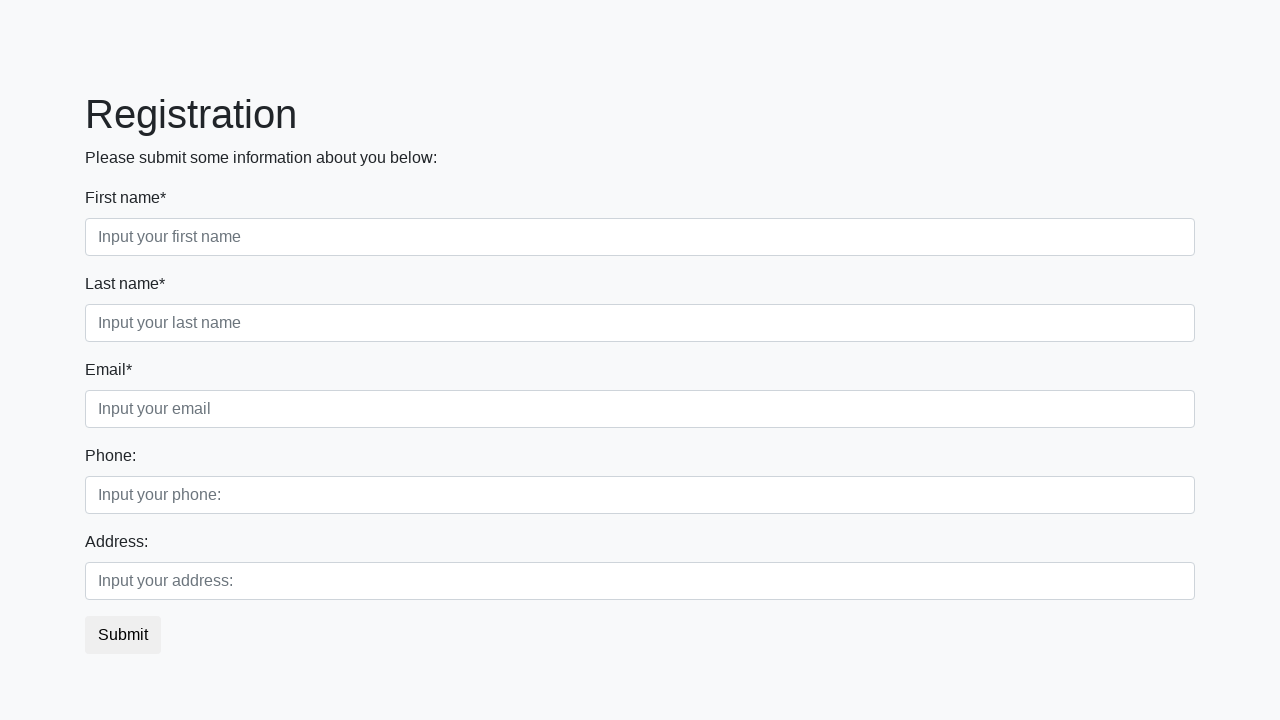

Filled first name field with 'Alexander' on .first_block .first_class input
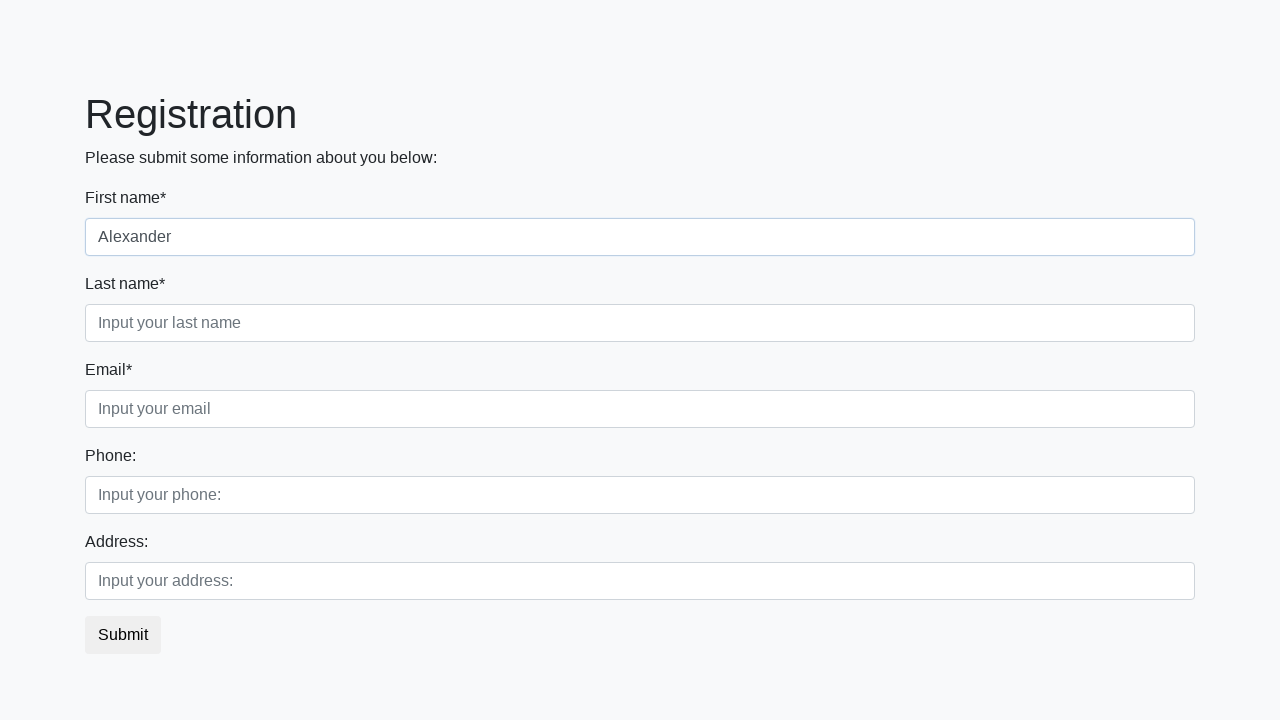

Filled surname field with 'Johnson' on .first_block .second_class input
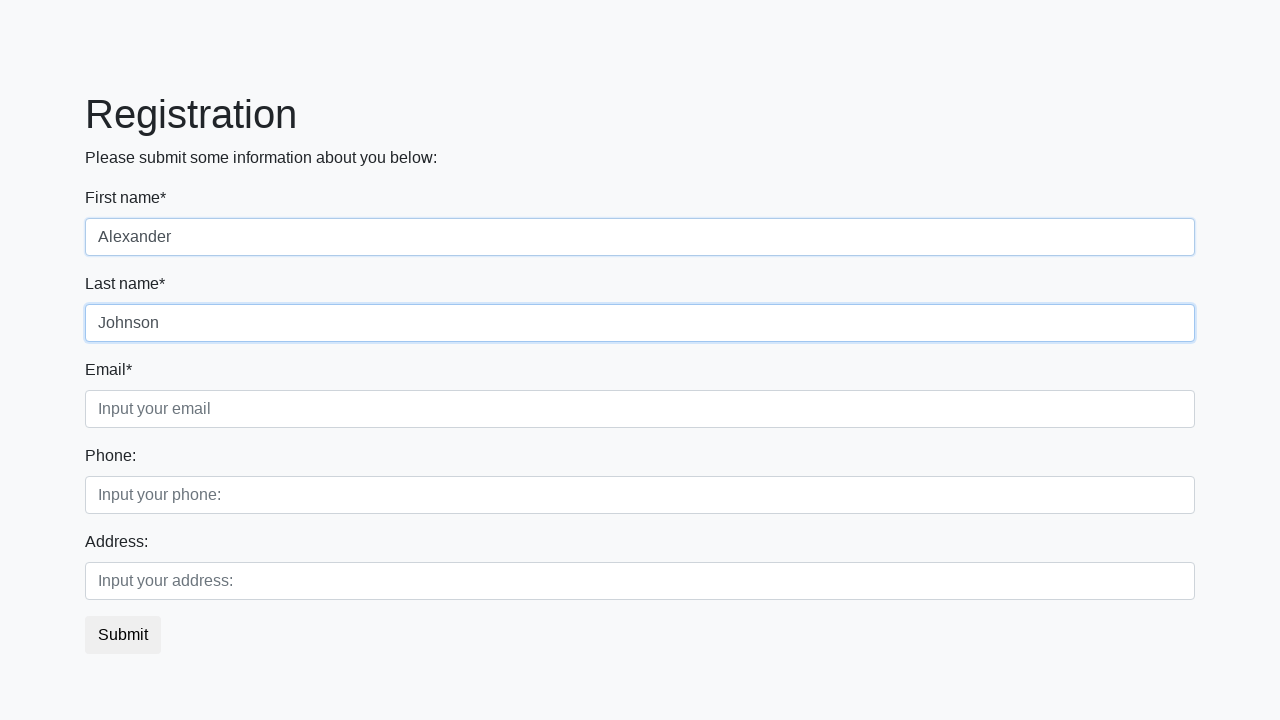

Filled email field with 'alex.johnson@example.com' on .first_block .third_class input
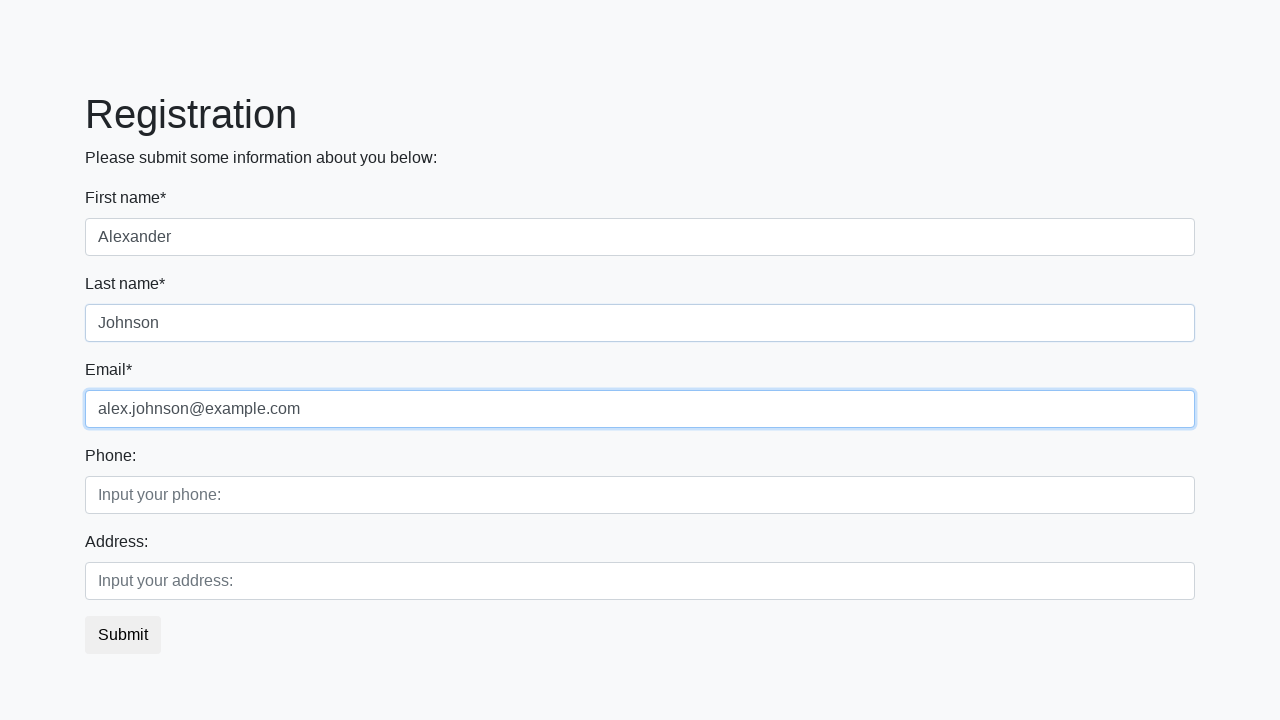

Clicked submit button to register at (123, 635) on button.btn
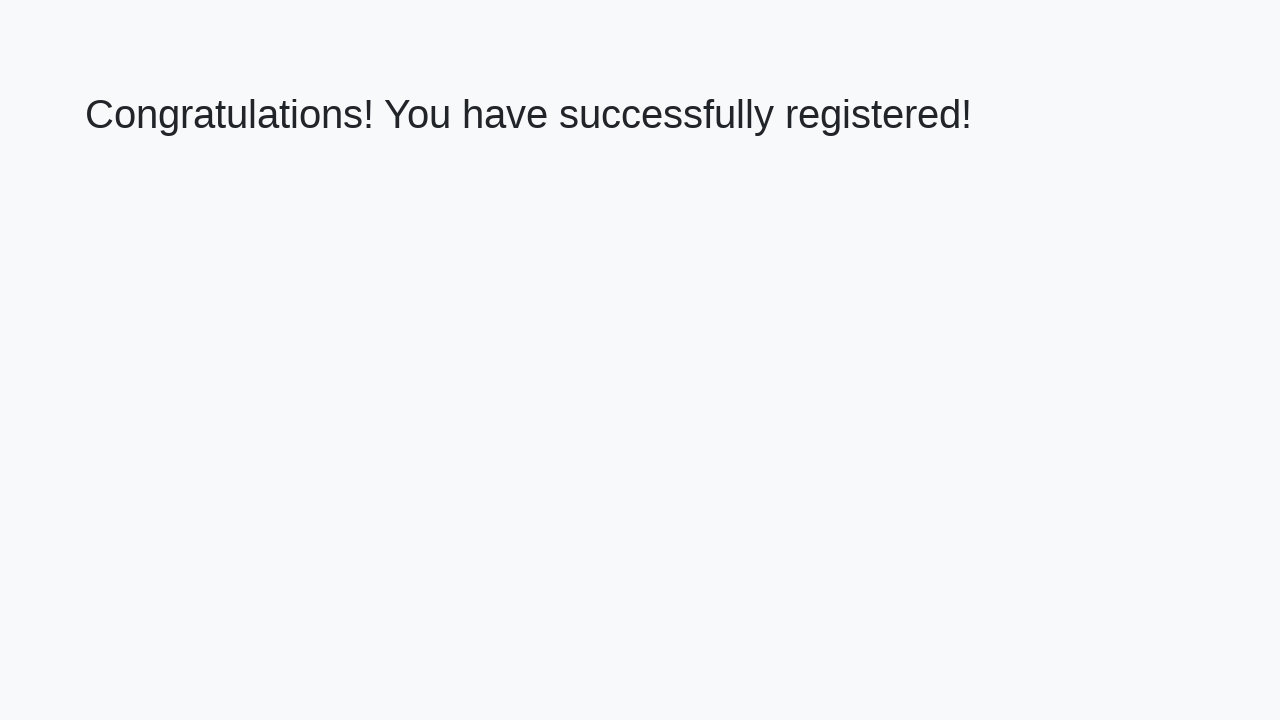

Waited for congratulations message to appear
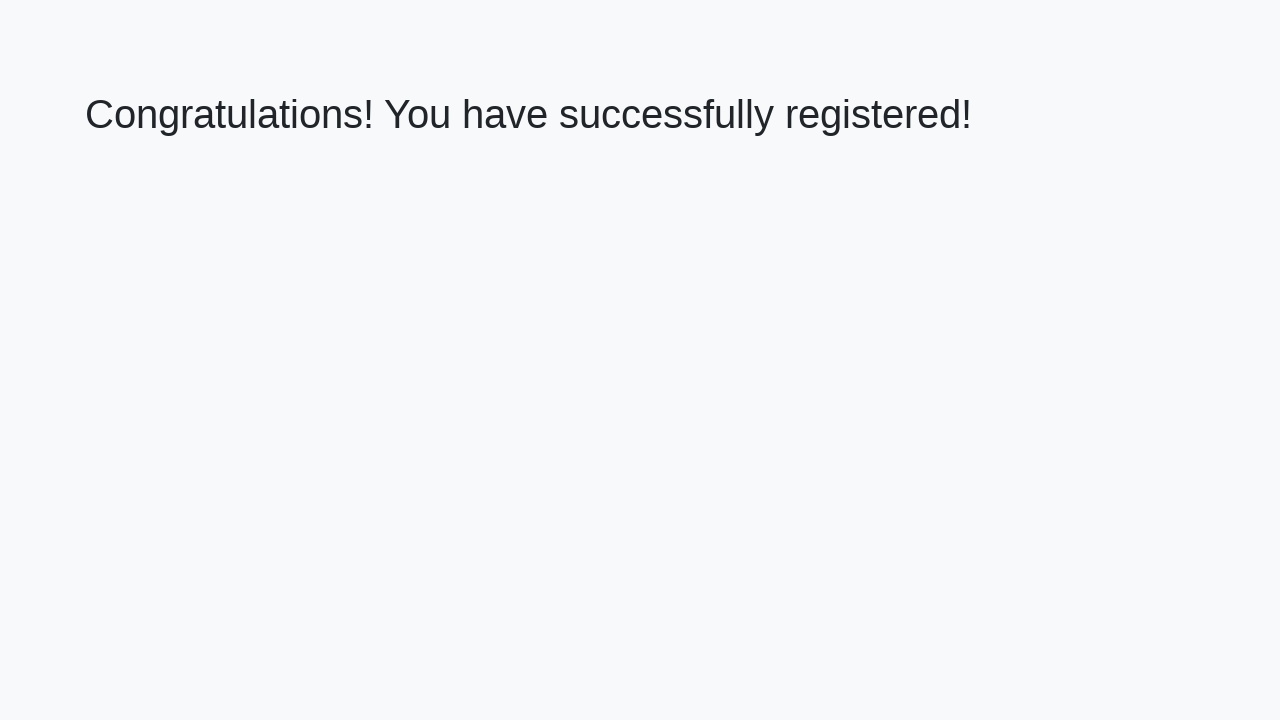

Retrieved welcome text: 'Congratulations! You have successfully registered!'
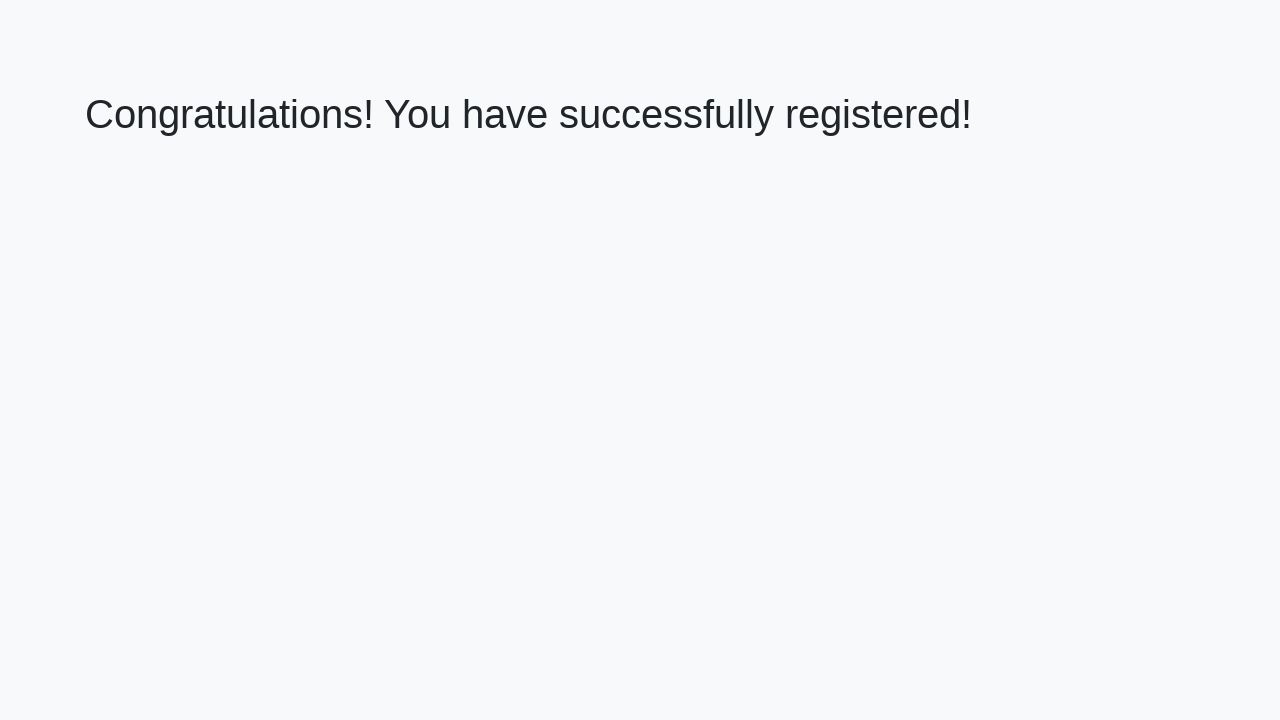

Verified successful registration with congratulations message
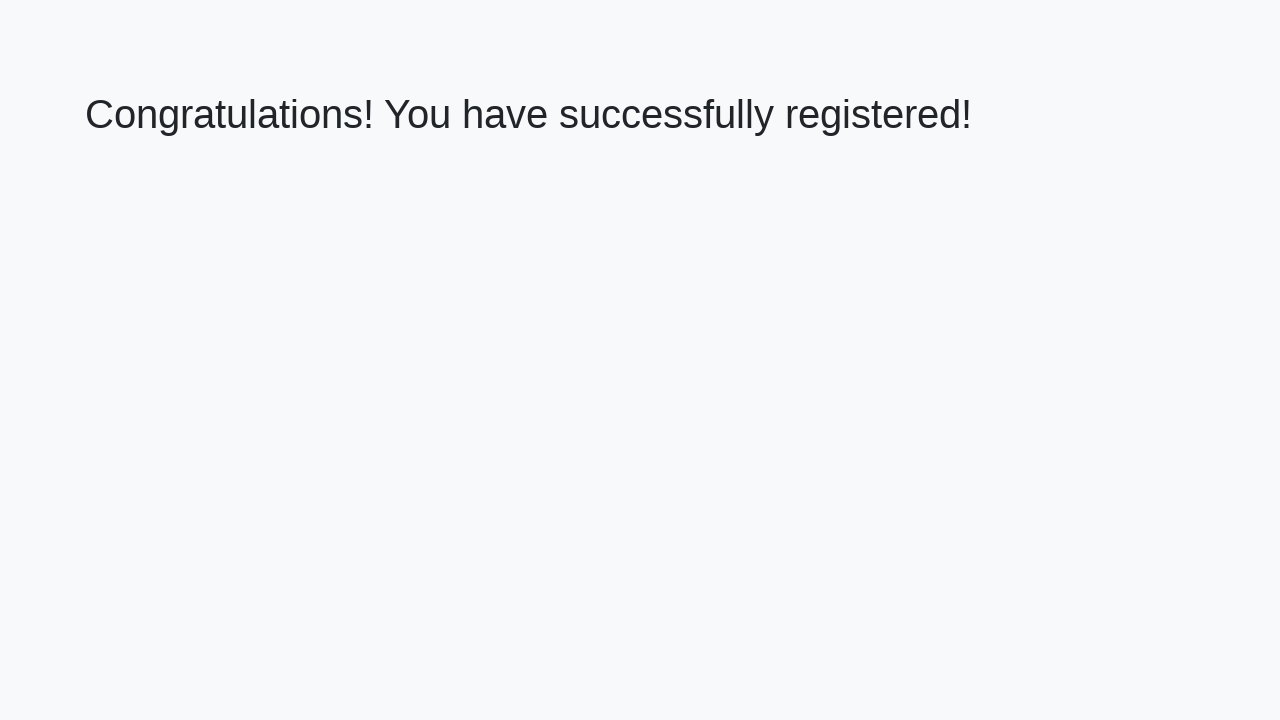

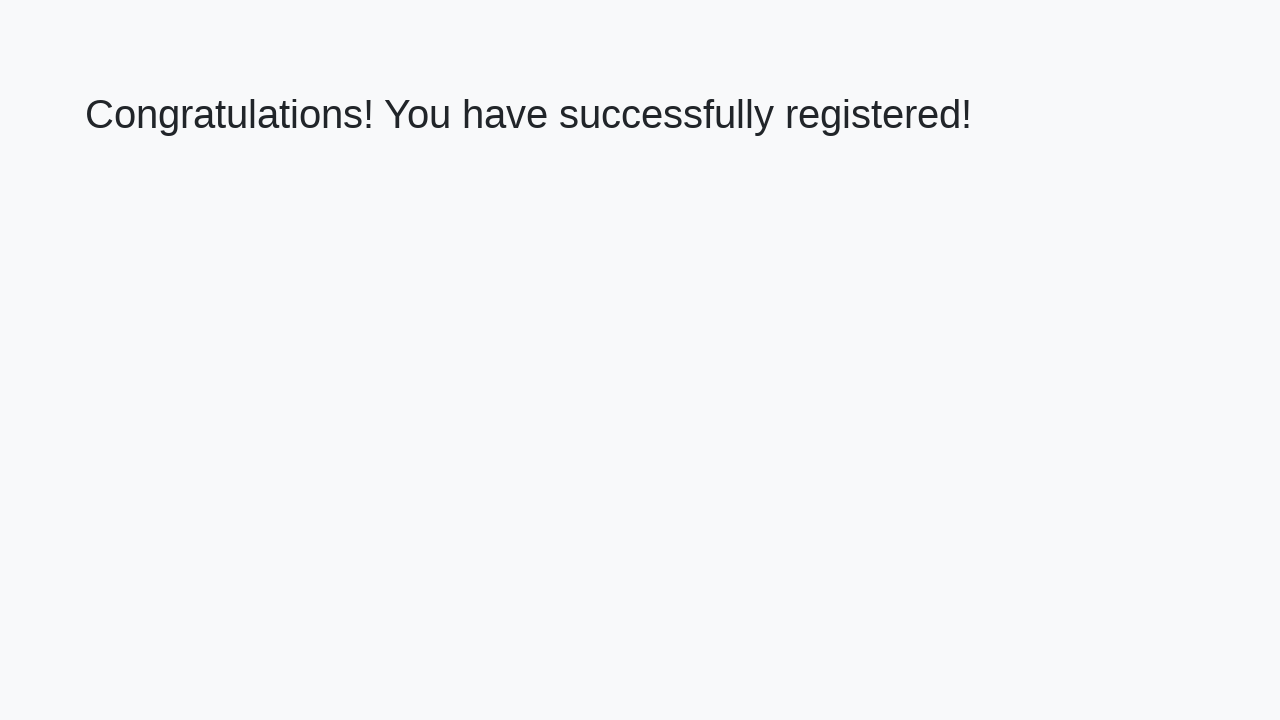